Verifies the new arrivals section is displayed and navigates to My Account page

Starting URL: https://practice.automationtesting.in/

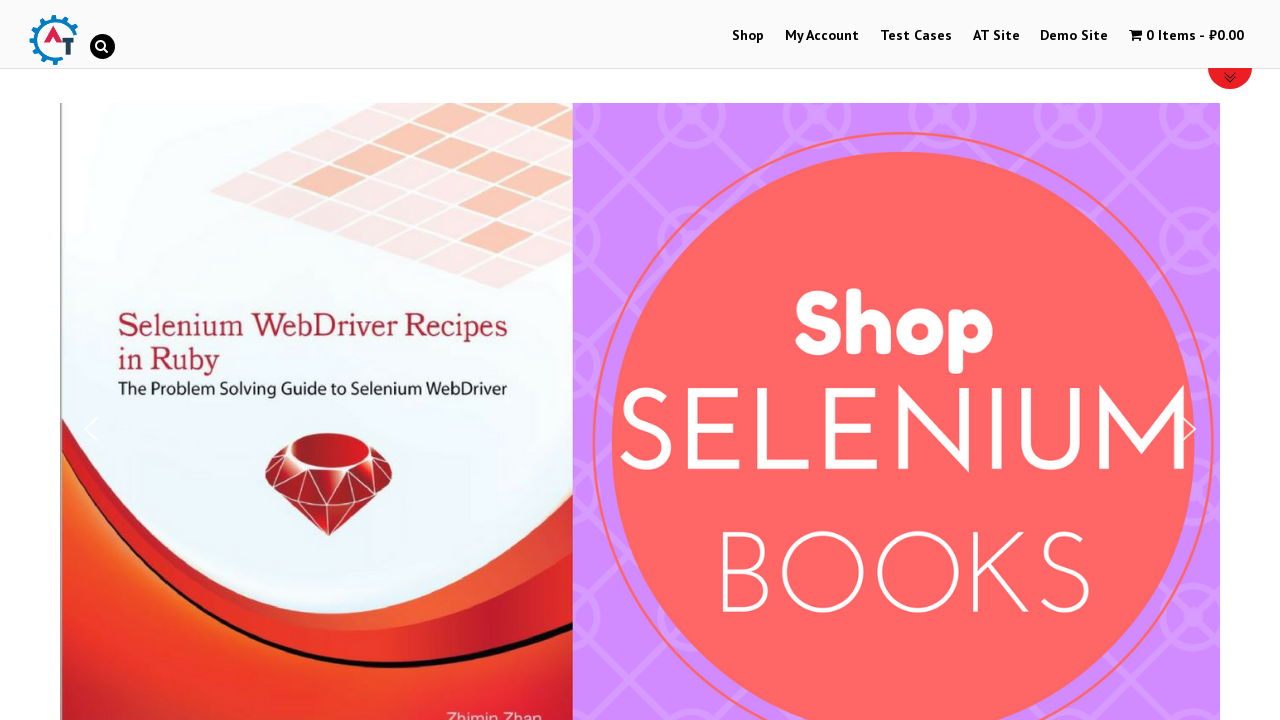

New arrivals section is displayed
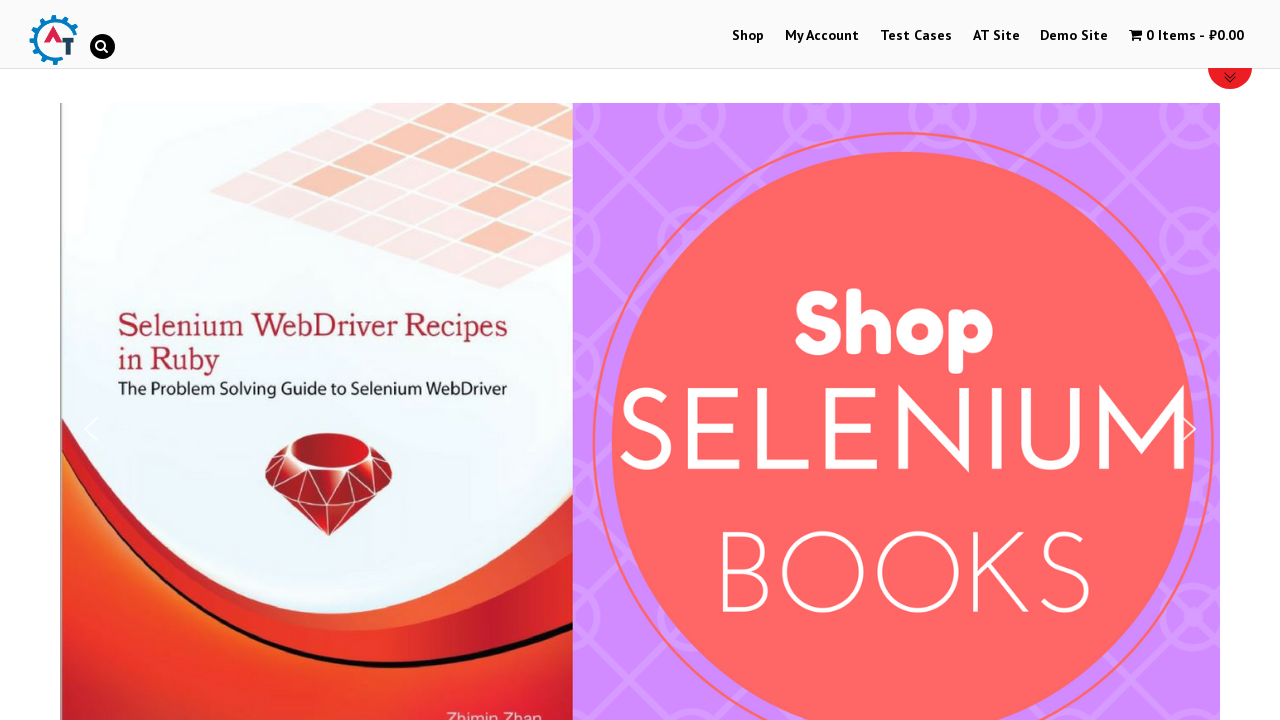

Clicked on My Account link to navigate to My Account page at (822, 36) on text=My Account
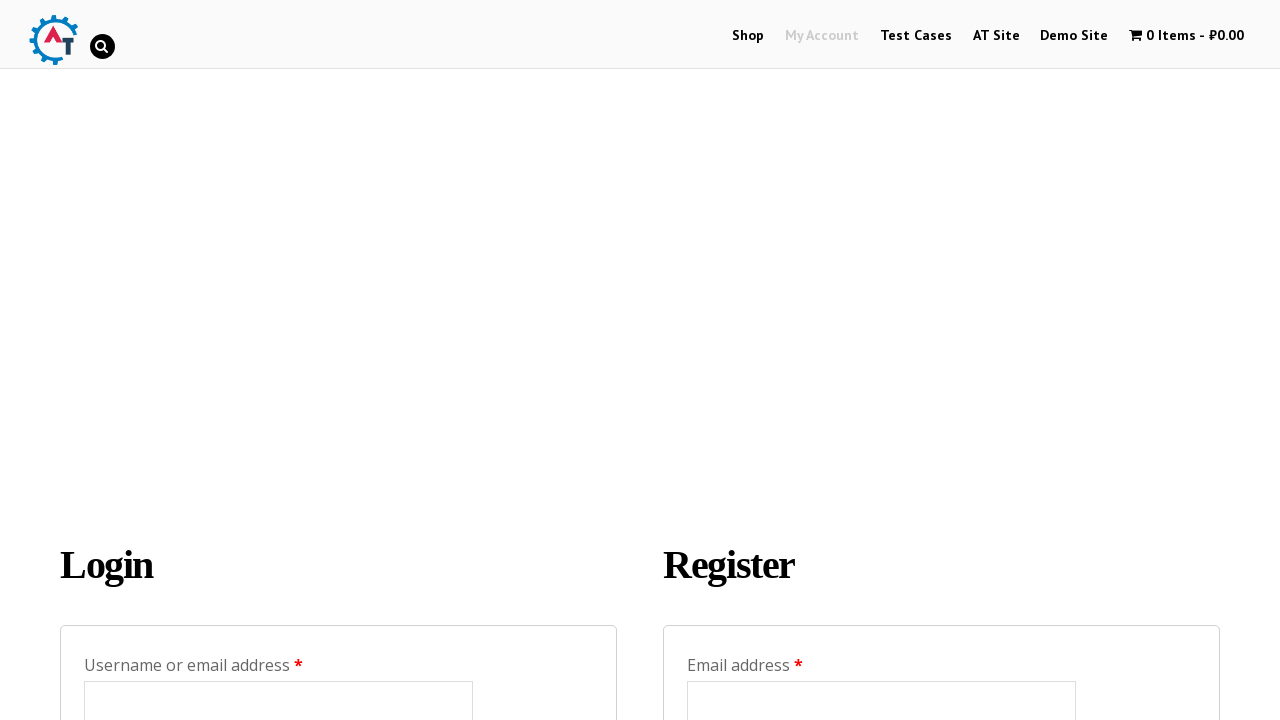

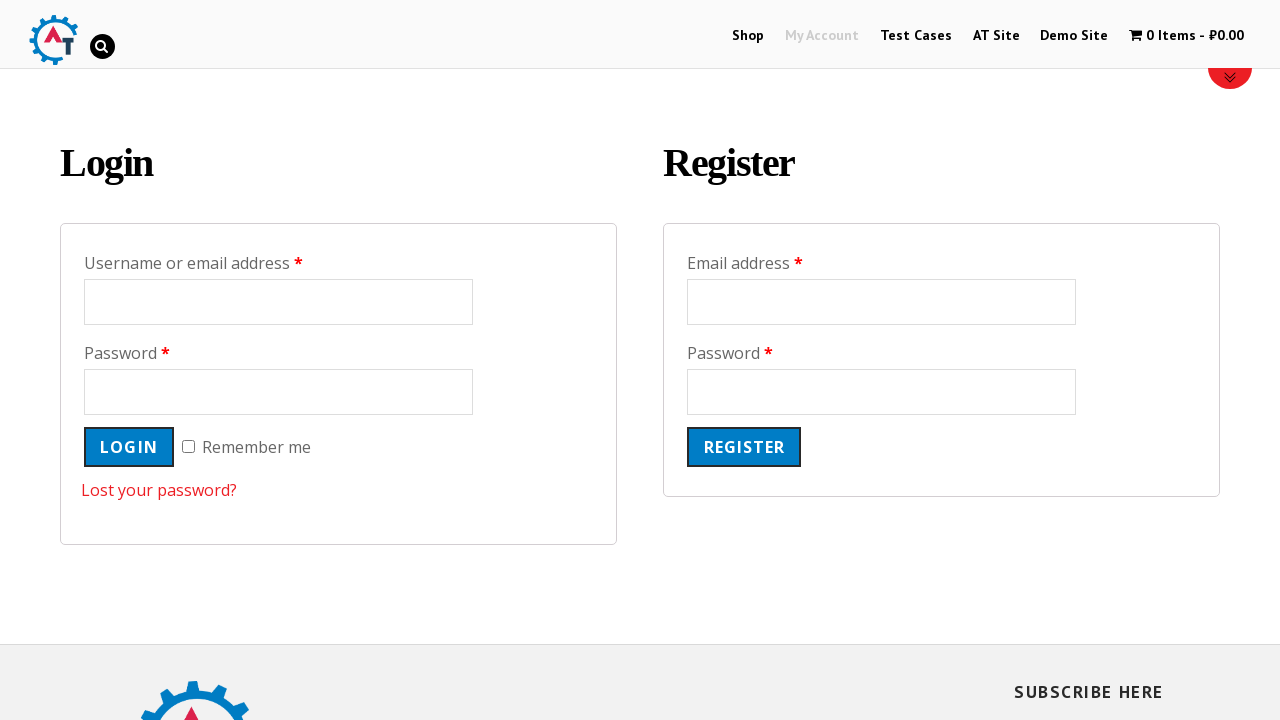